Tests that entered text is trimmed when editing a todo item

Starting URL: https://demo.playwright.dev/todomvc

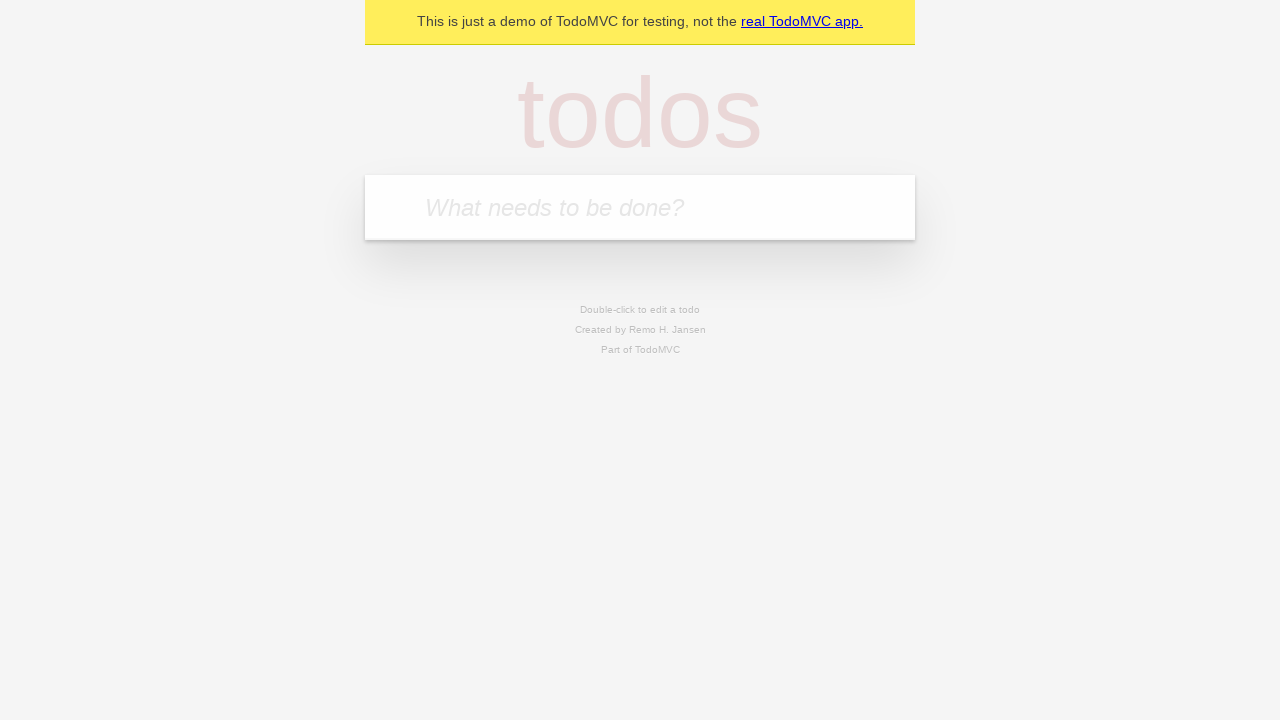

Filled todo input with 'buy some cheese' on internal:attr=[placeholder="What needs to be done?"i]
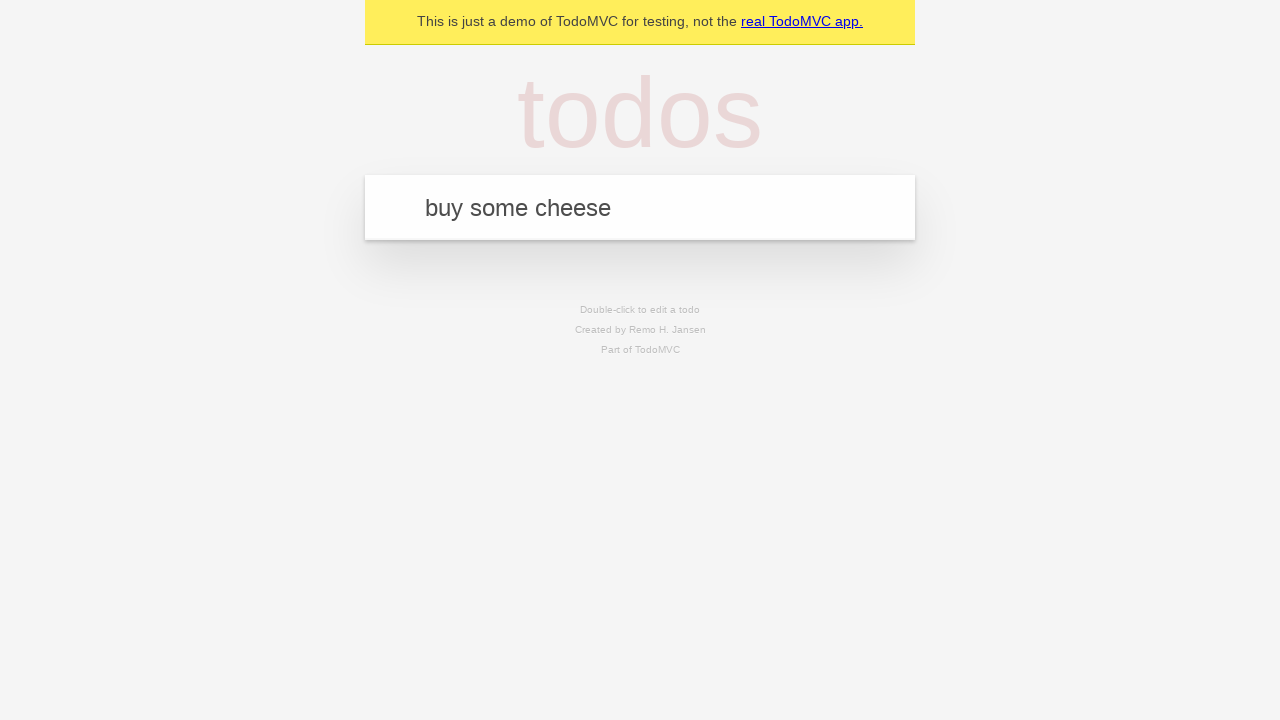

Pressed Enter to create first todo on internal:attr=[placeholder="What needs to be done?"i]
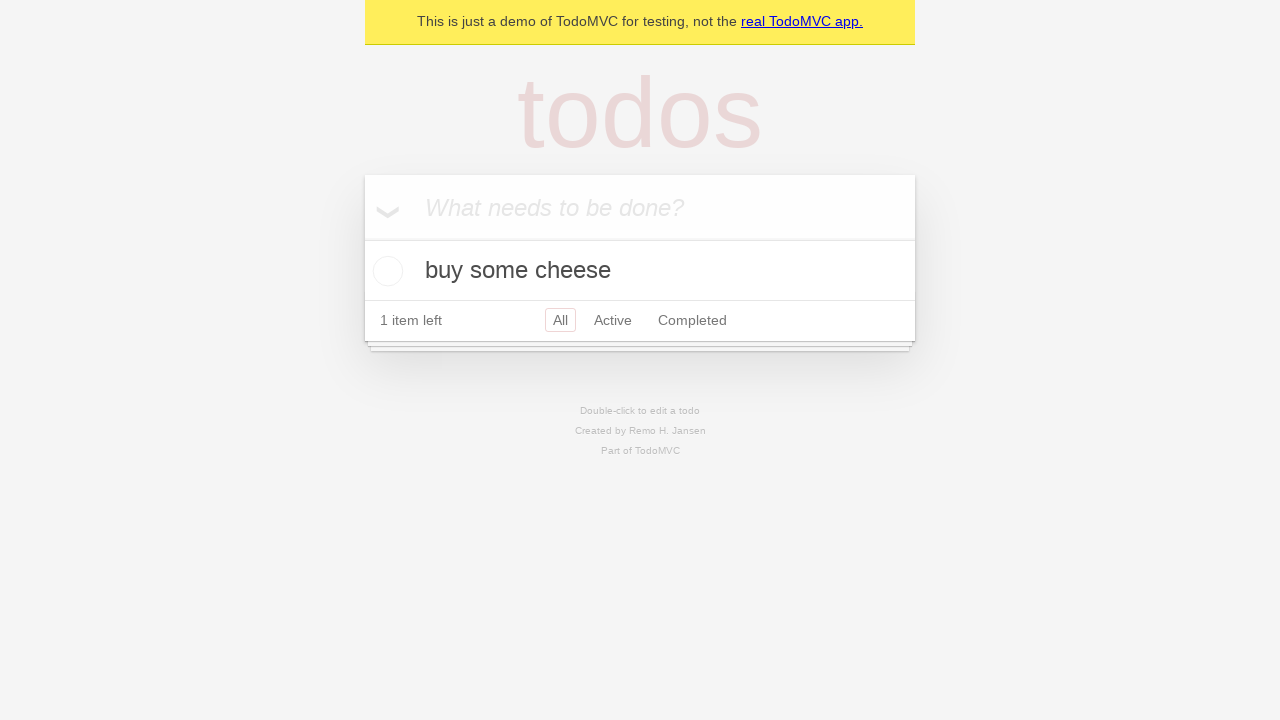

Filled todo input with 'feed the cat' on internal:attr=[placeholder="What needs to be done?"i]
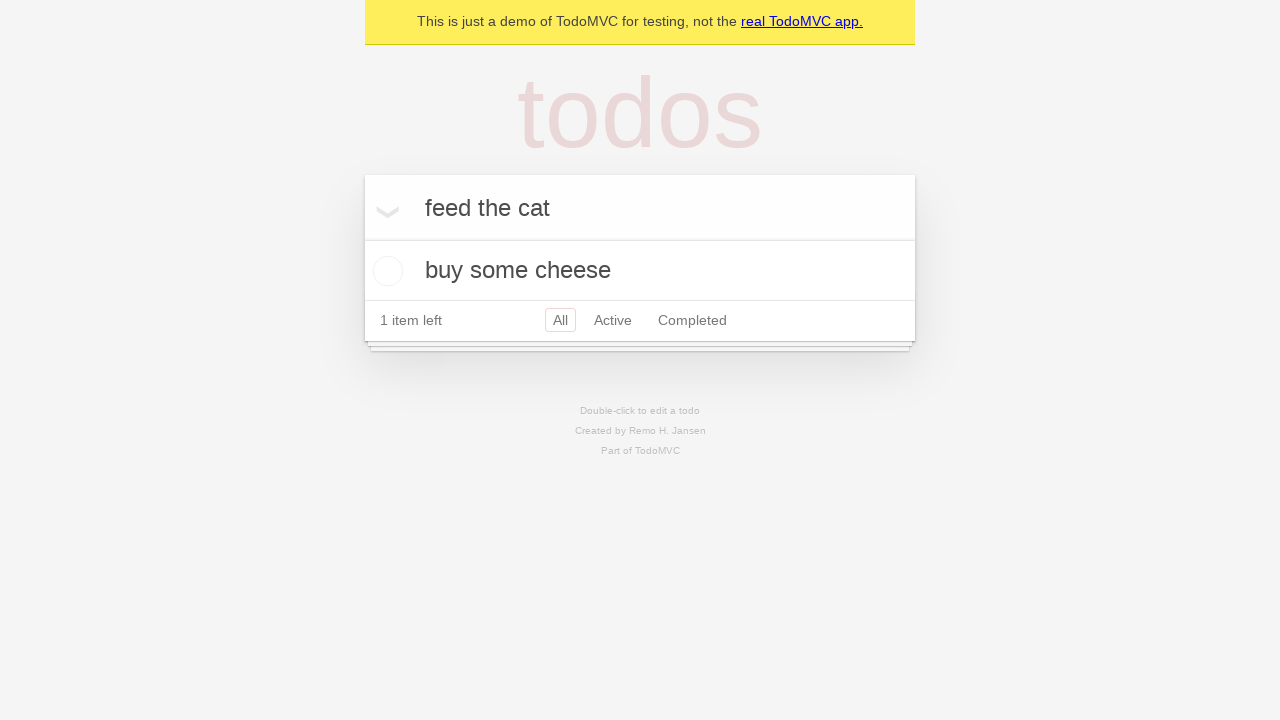

Pressed Enter to create second todo on internal:attr=[placeholder="What needs to be done?"i]
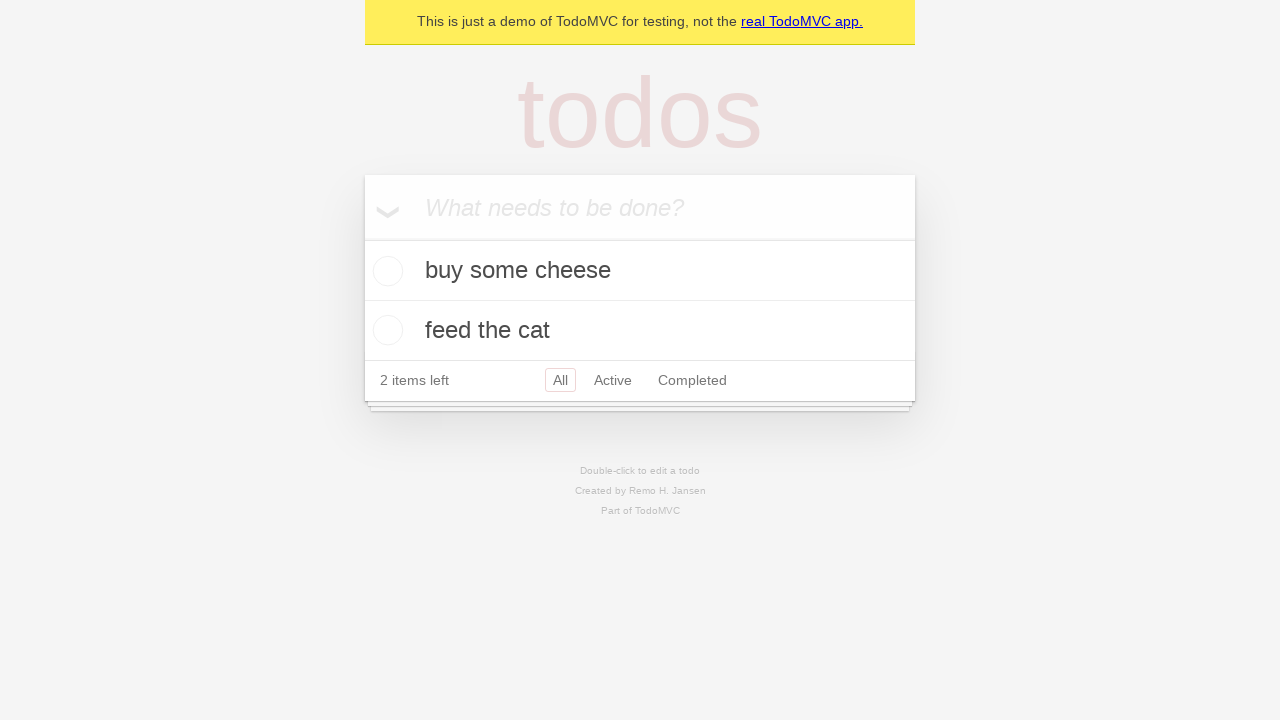

Filled todo input with 'book a doctors appointment' on internal:attr=[placeholder="What needs to be done?"i]
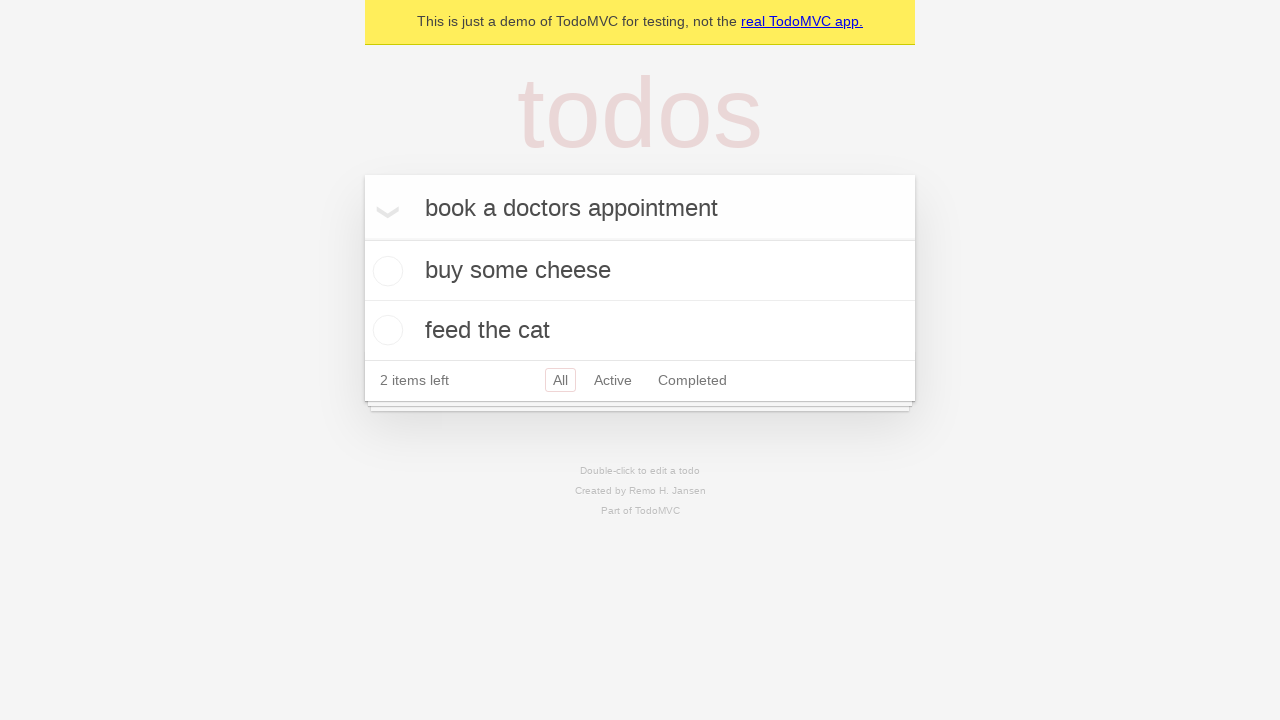

Pressed Enter to create third todo on internal:attr=[placeholder="What needs to be done?"i]
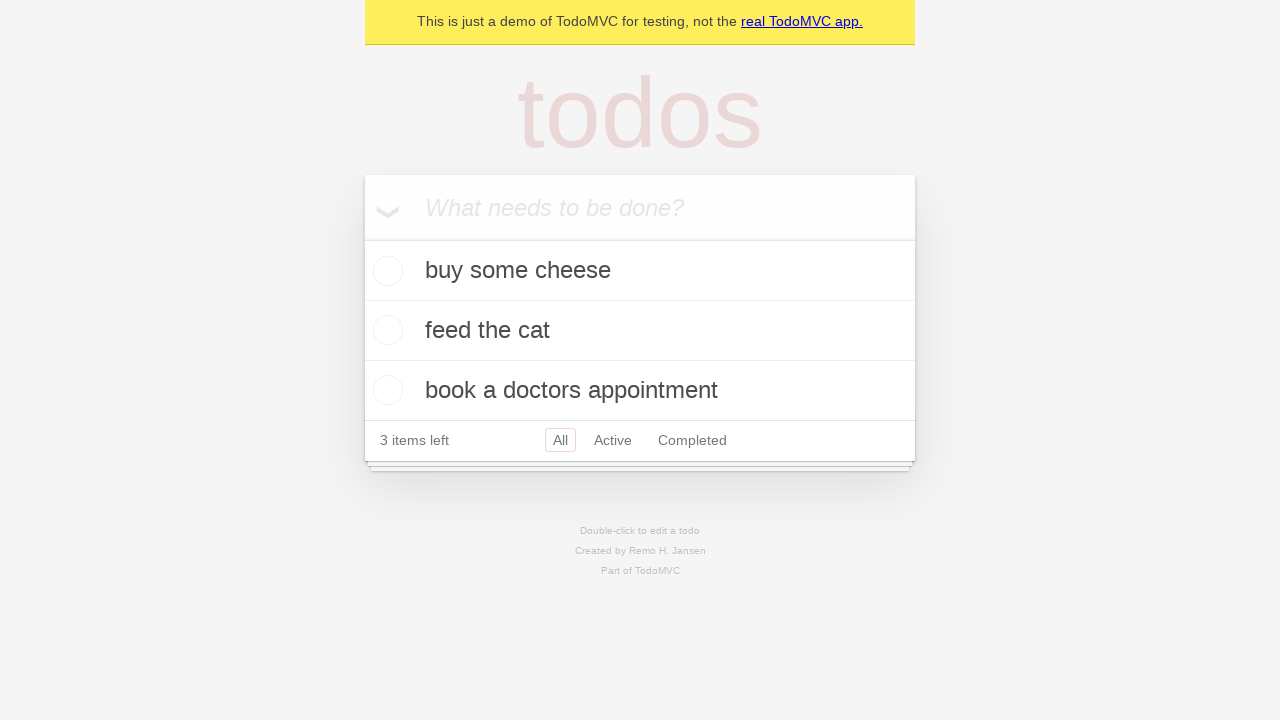

Double-clicked second todo item to enter edit mode at (640, 331) on internal:testid=[data-testid="todo-item"s] >> nth=1
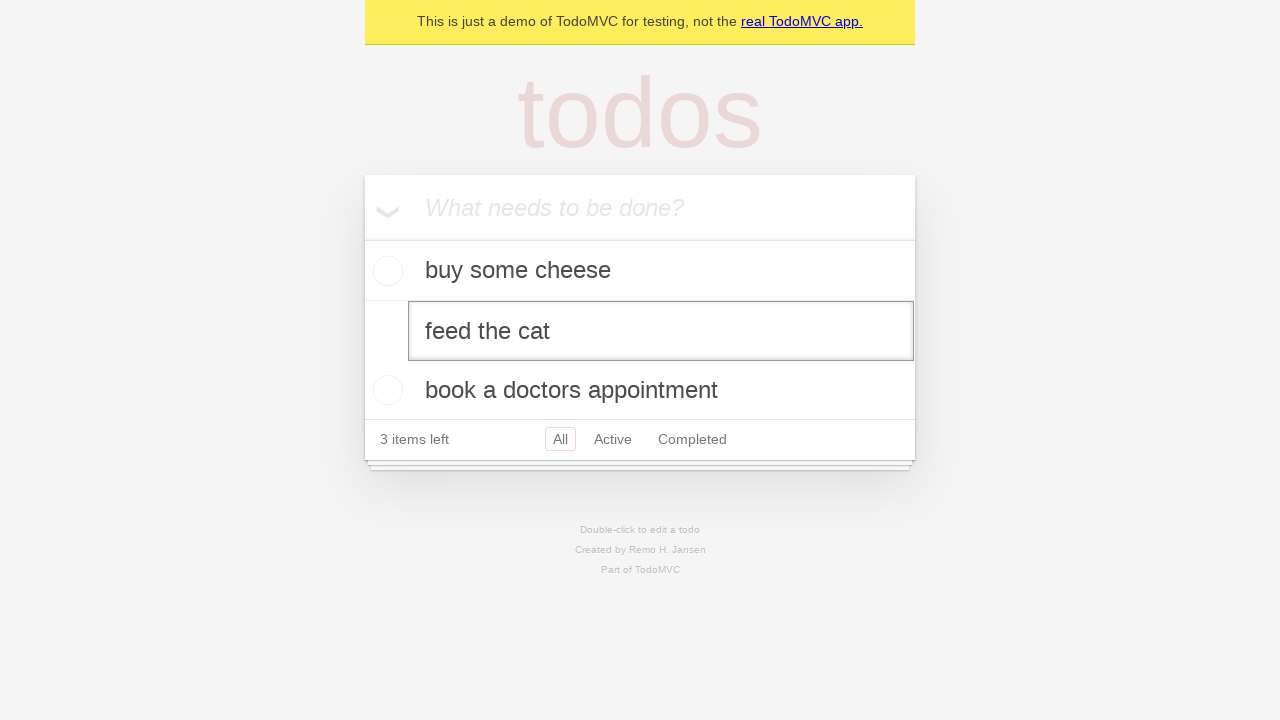

Filled edit textbox with '    buy some sausages    ' (with leading and trailing spaces) on internal:testid=[data-testid="todo-item"s] >> nth=1 >> internal:role=textbox[nam
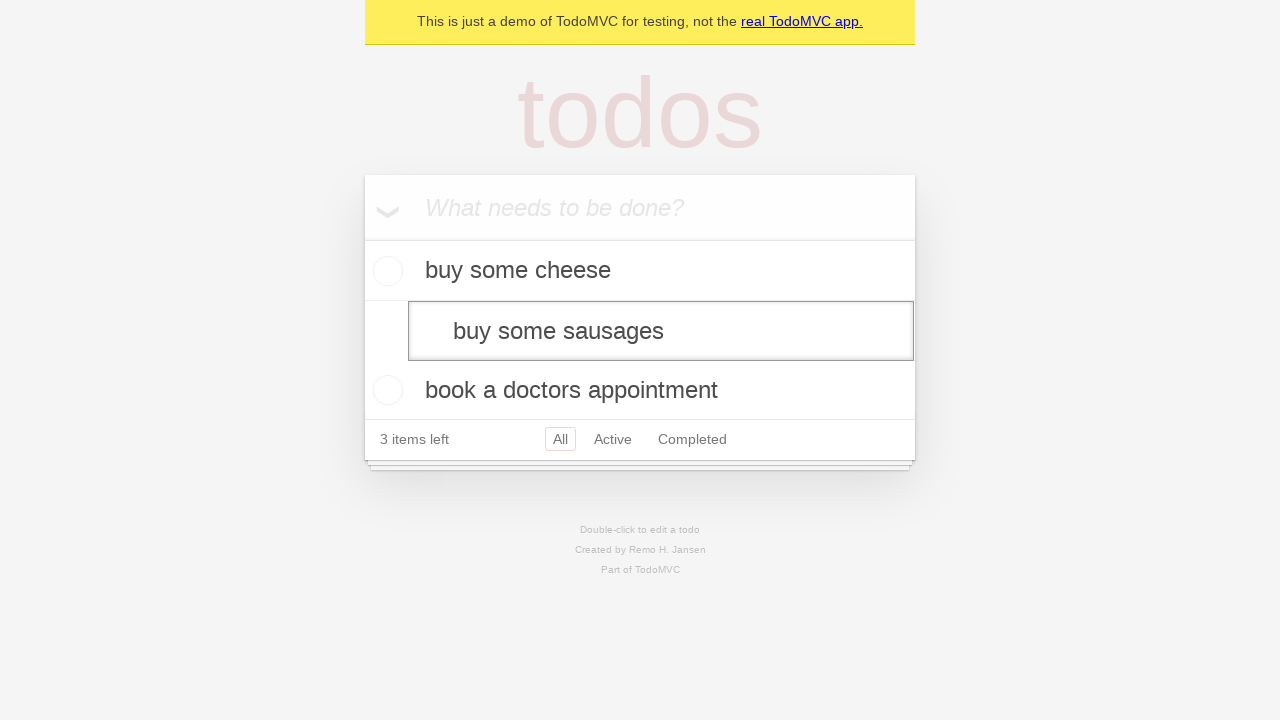

Pressed Enter to confirm edit, text should be trimmed on internal:testid=[data-testid="todo-item"s] >> nth=1 >> internal:role=textbox[nam
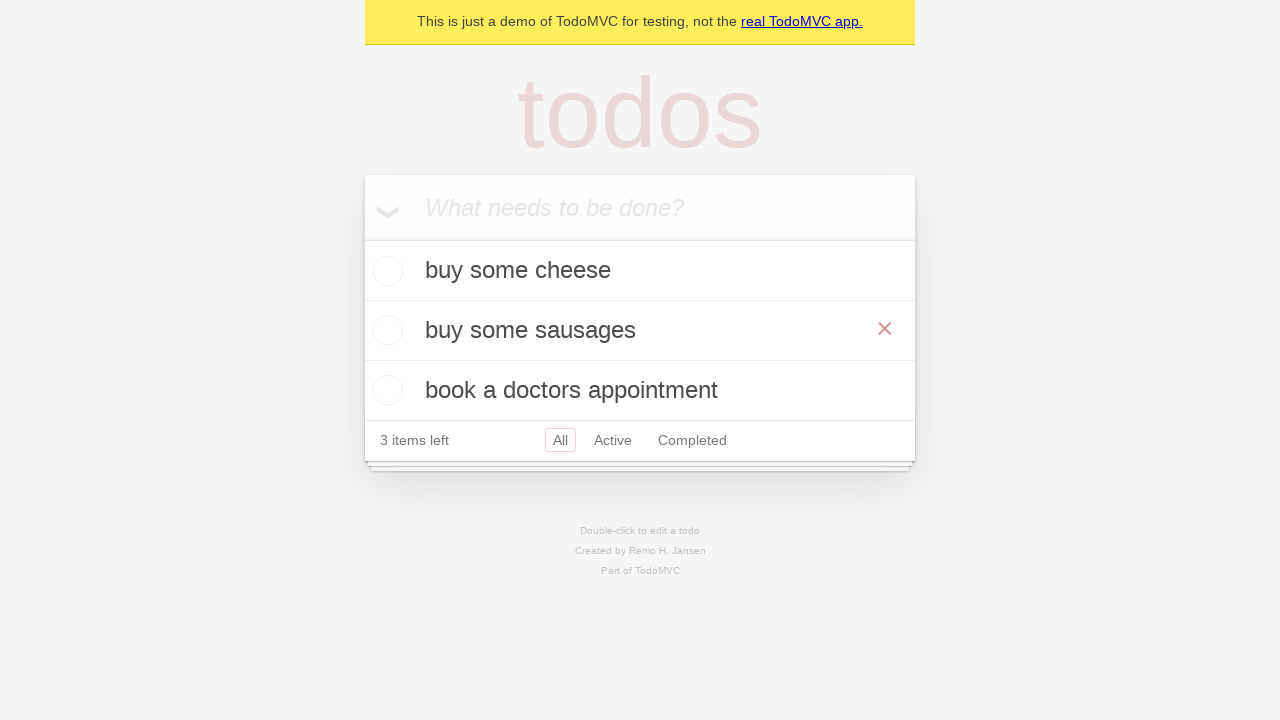

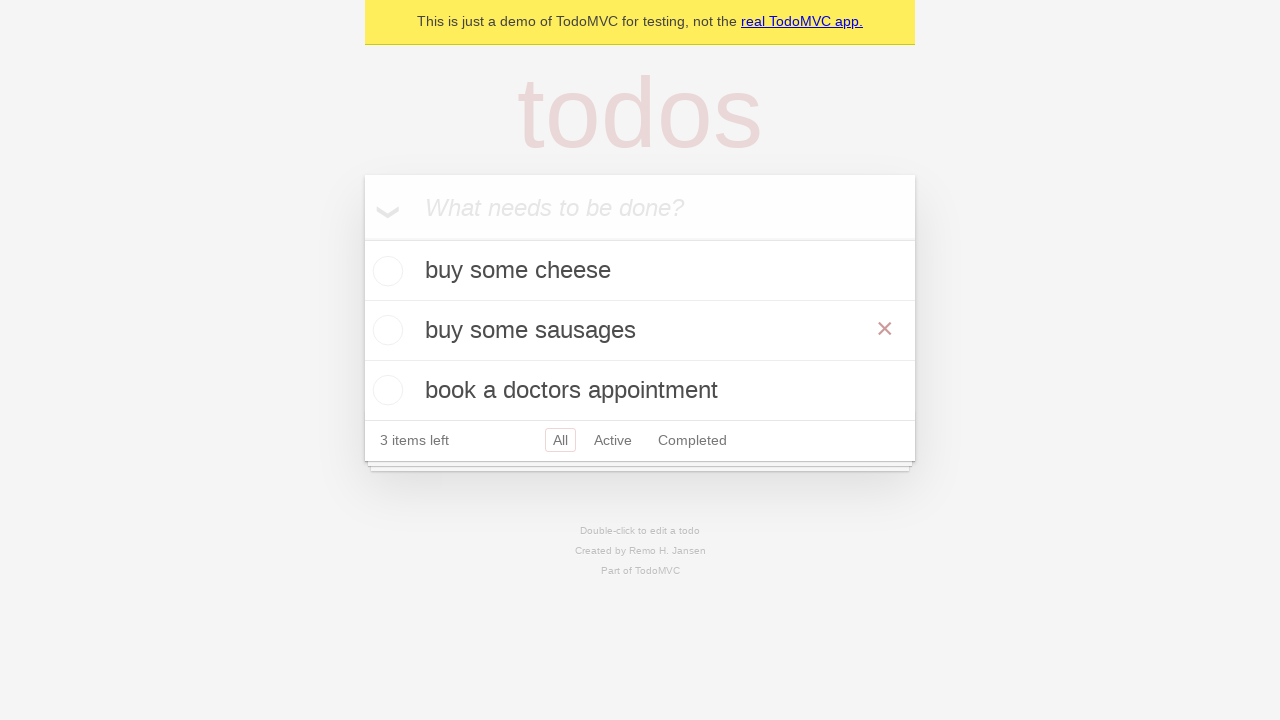